Tests dynamic controls by checking/unchecking a checkbox, then removing and adding it back

Starting URL: https://the-internet.herokuapp.com/

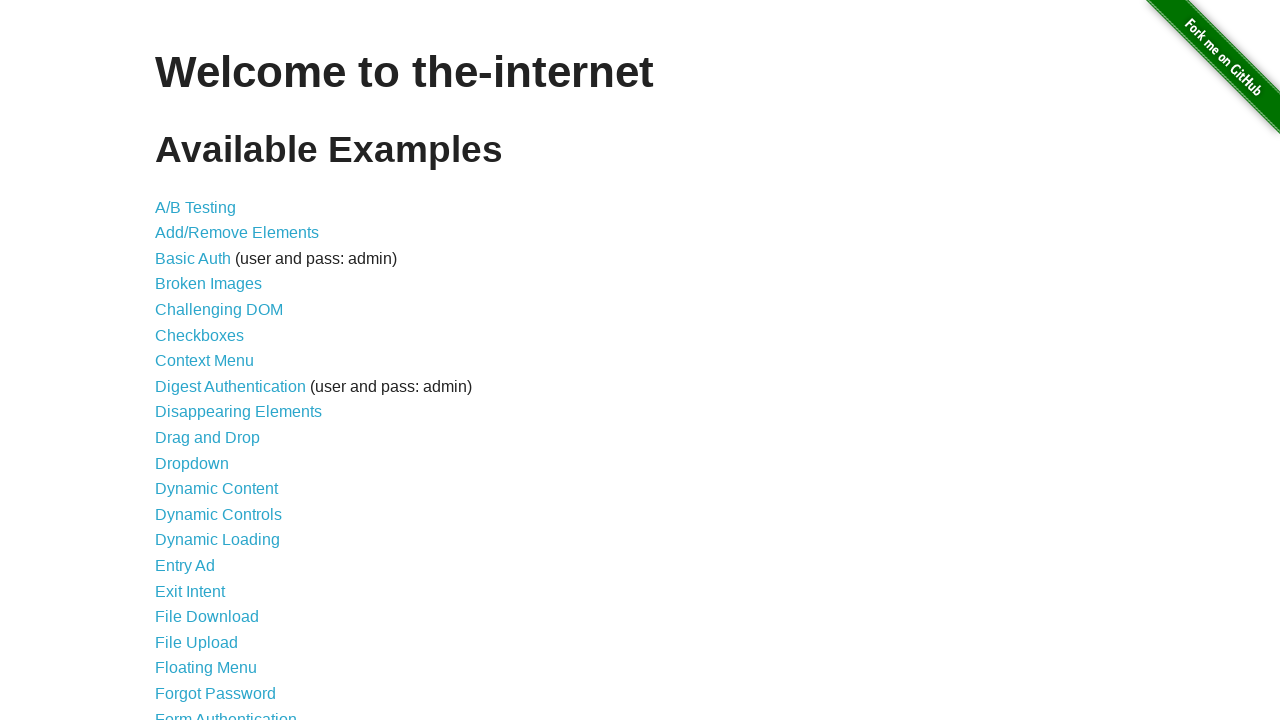

Clicked Dynamic Controls link at (218, 514) on text=Dynamic Controls
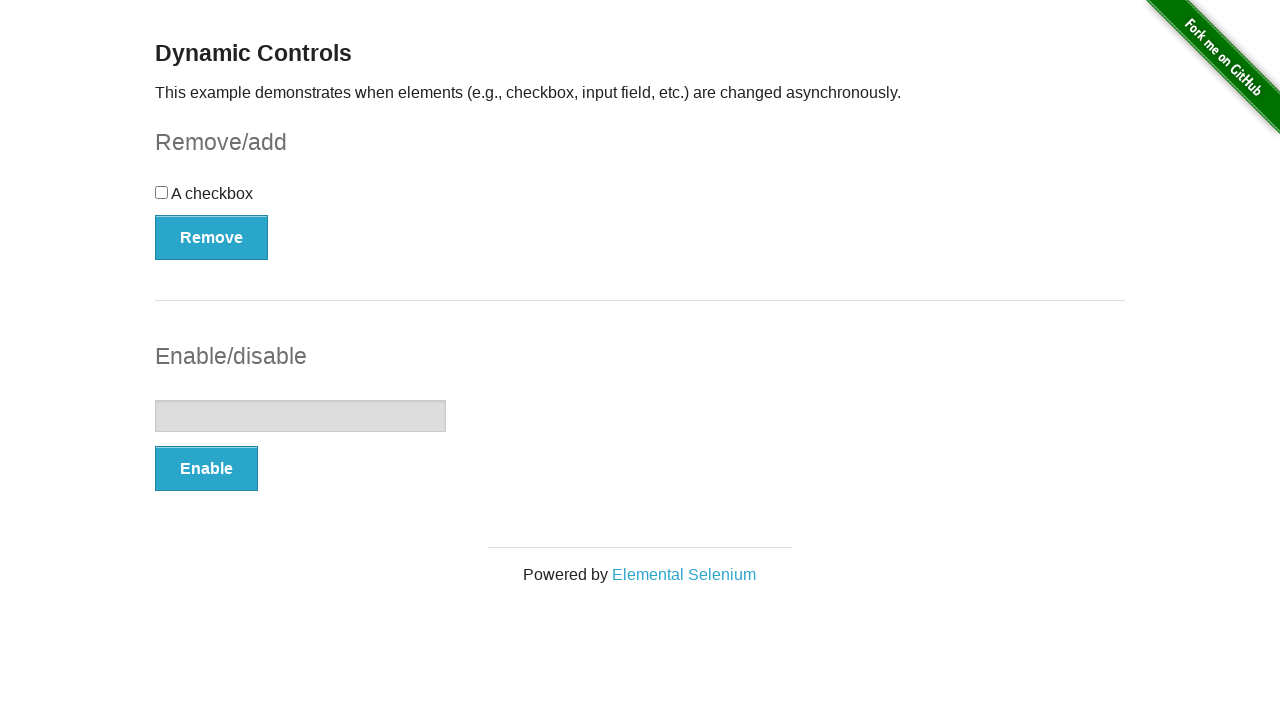

Checked the checkbox at (162, 192) on xpath=//*[@type="checkbox"]
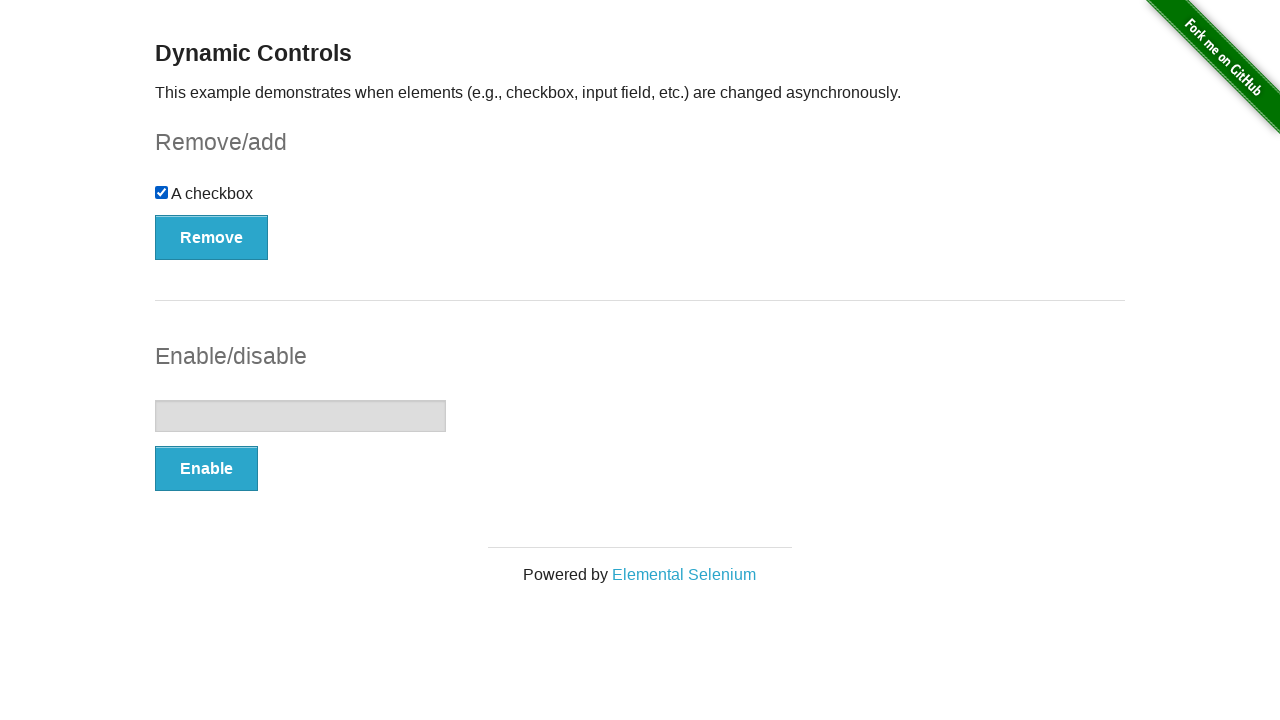

Unchecked the checkbox at (162, 192) on xpath=//*[@type="checkbox"]
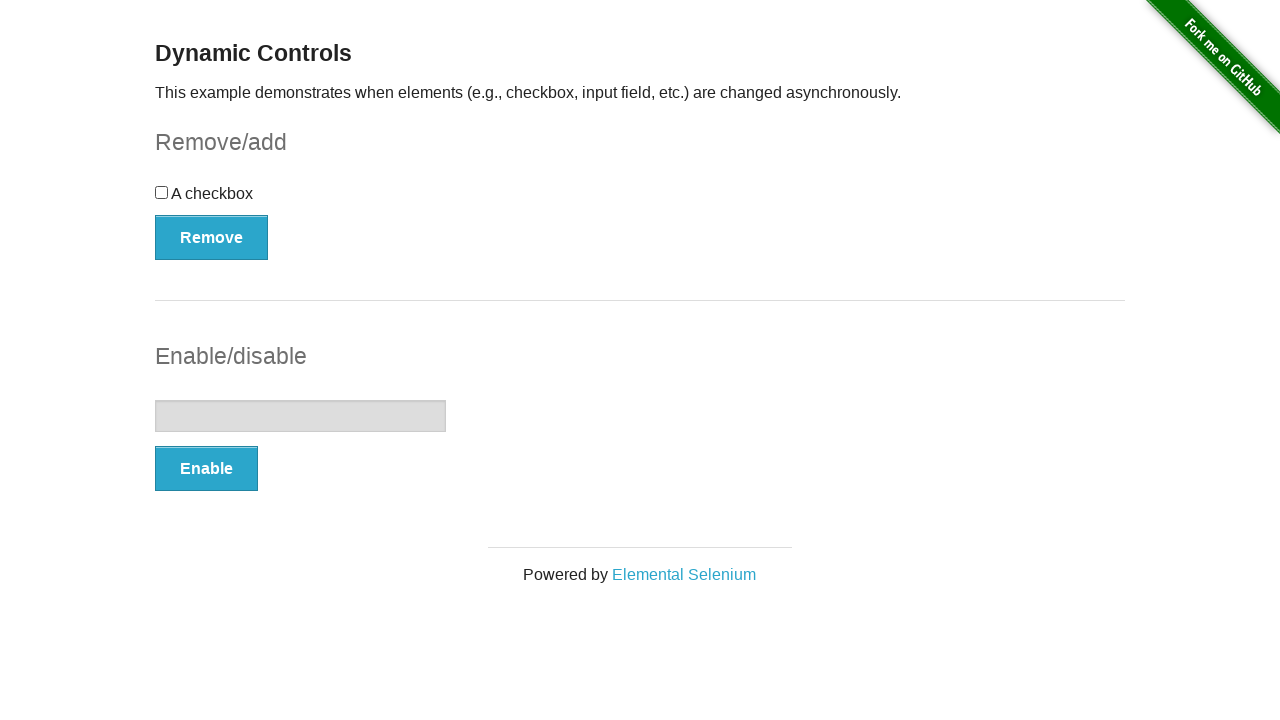

Clicked Remove button to remove checkbox at (212, 237) on xpath=//*[@id="checkbox-example"]/button
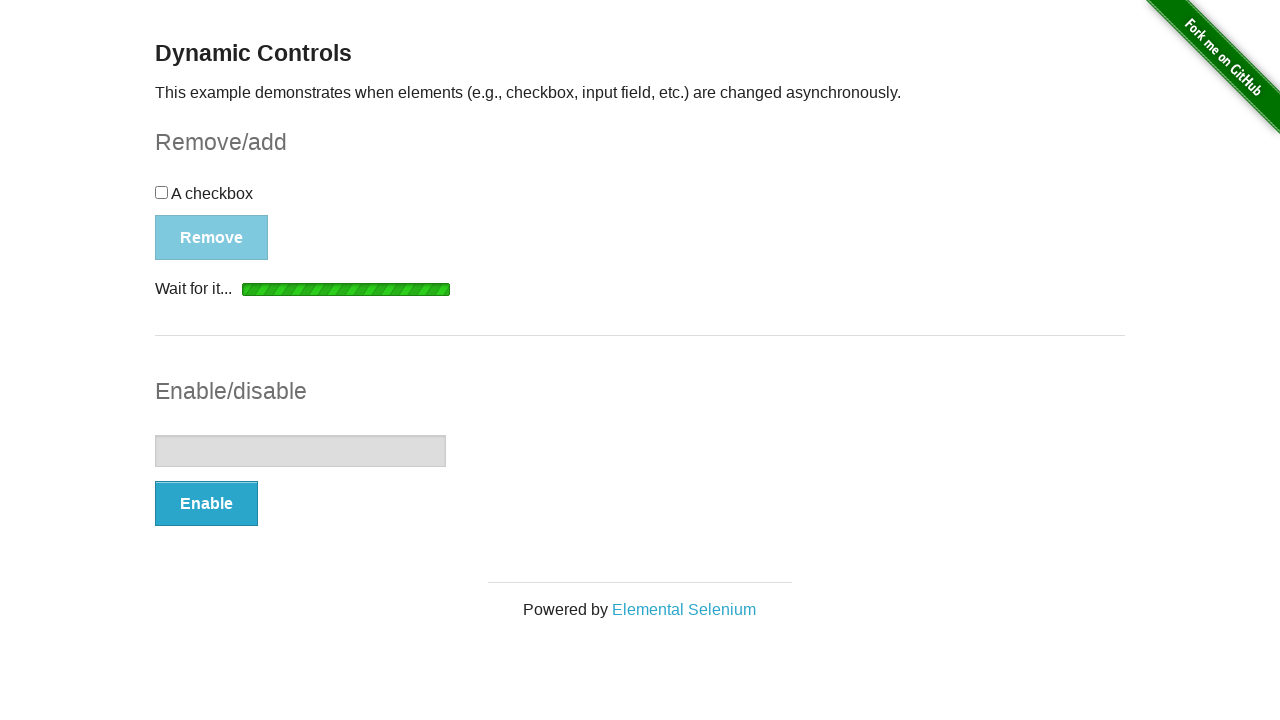

Waited for checkbox to be removed
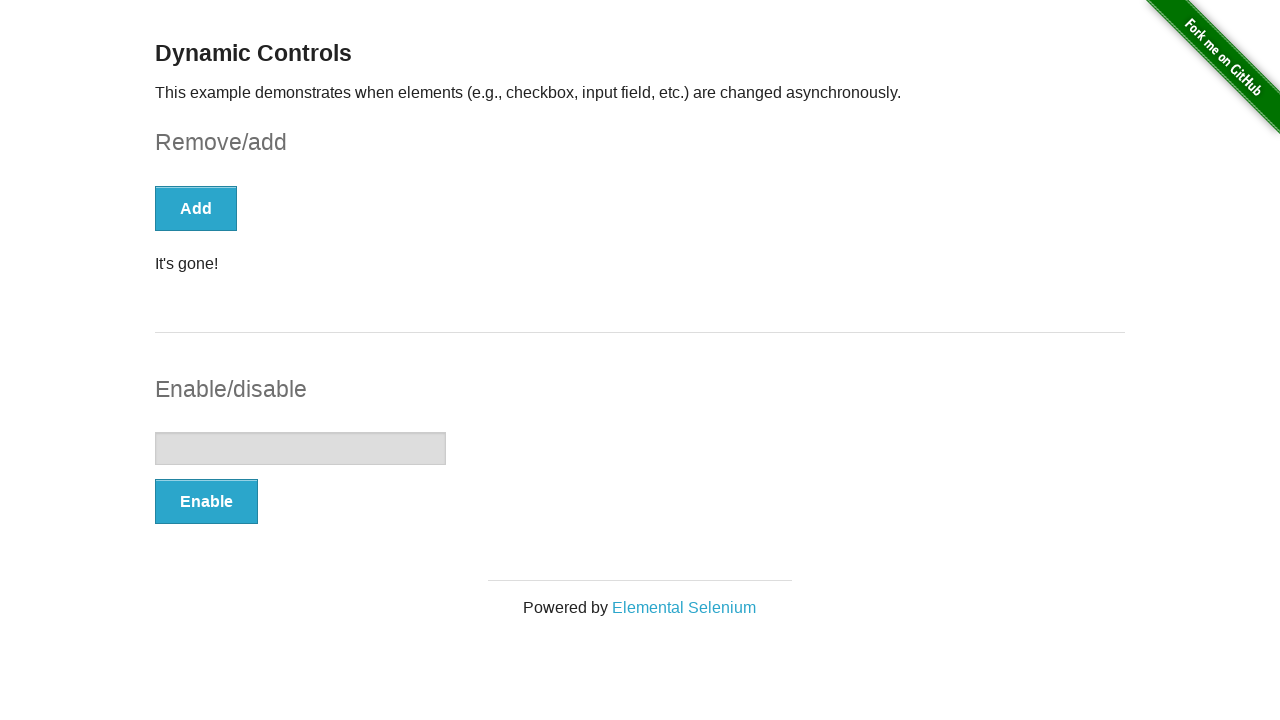

Clicked Add button to add checkbox back at (196, 208) on xpath=//*[@id="checkbox-example"]/button
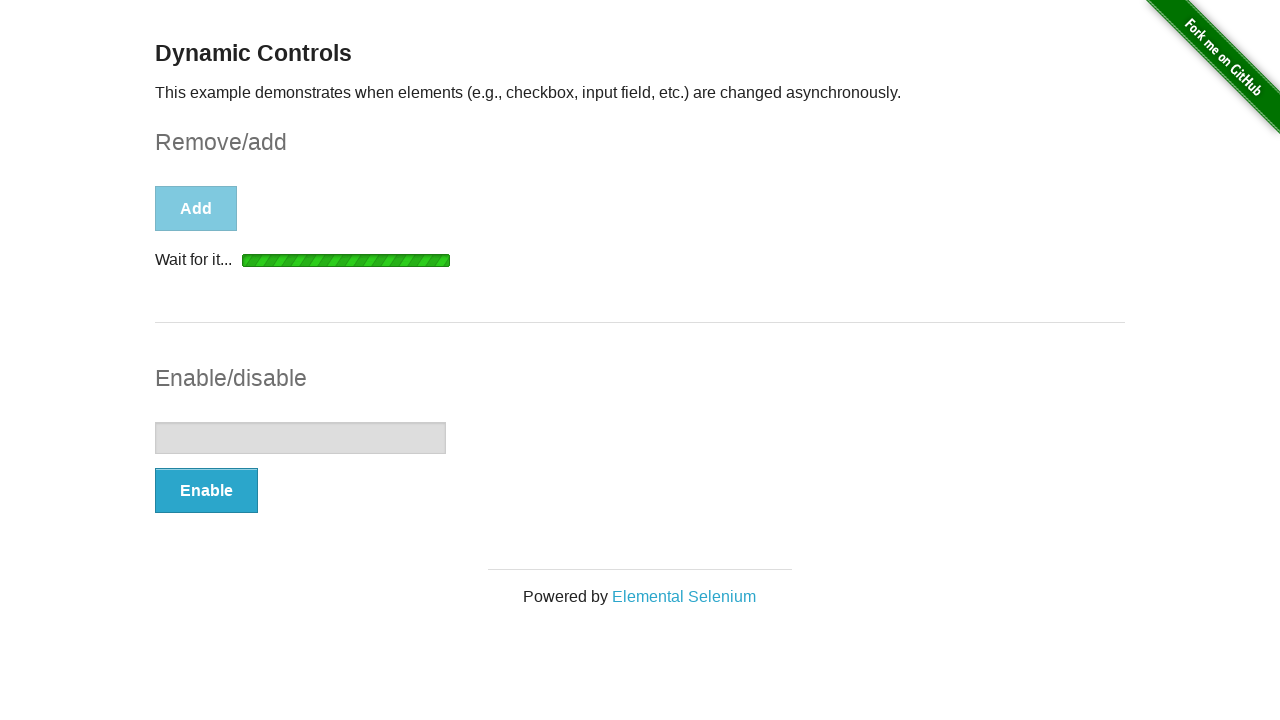

Waited for checkbox to reappear
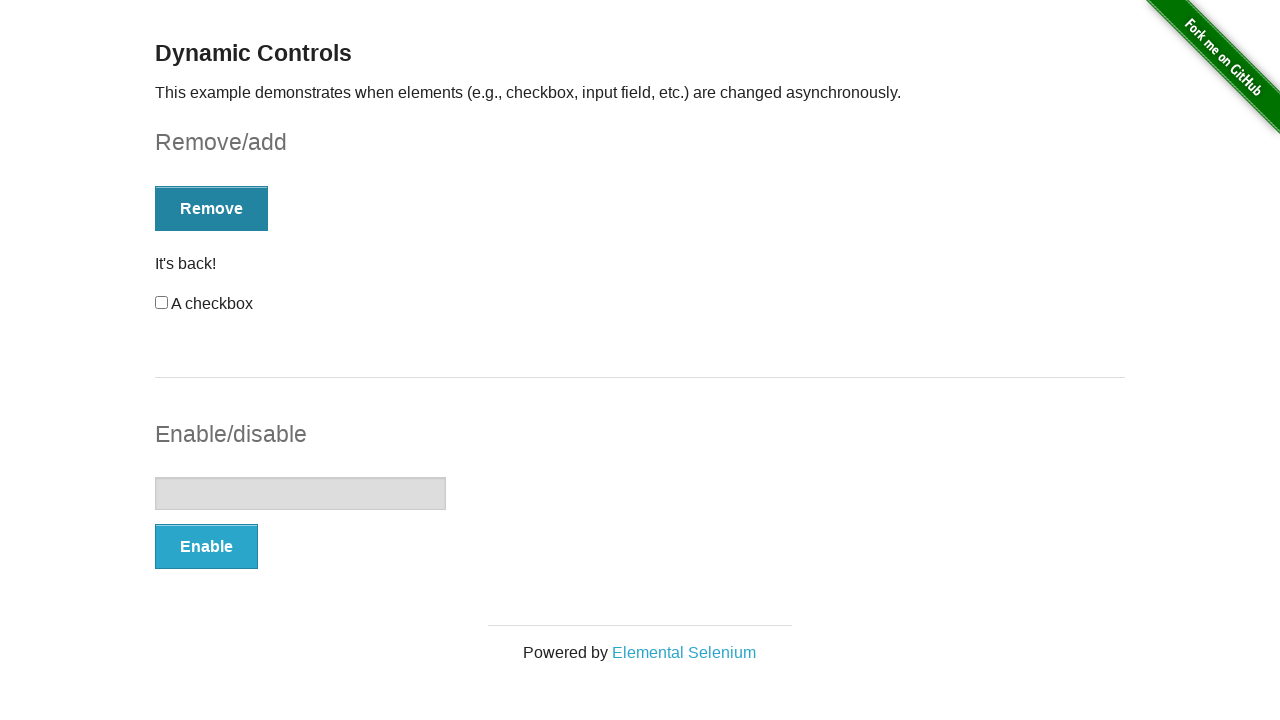

Checked the checkbox again at (162, 303) on xpath=//*[@type="checkbox"]
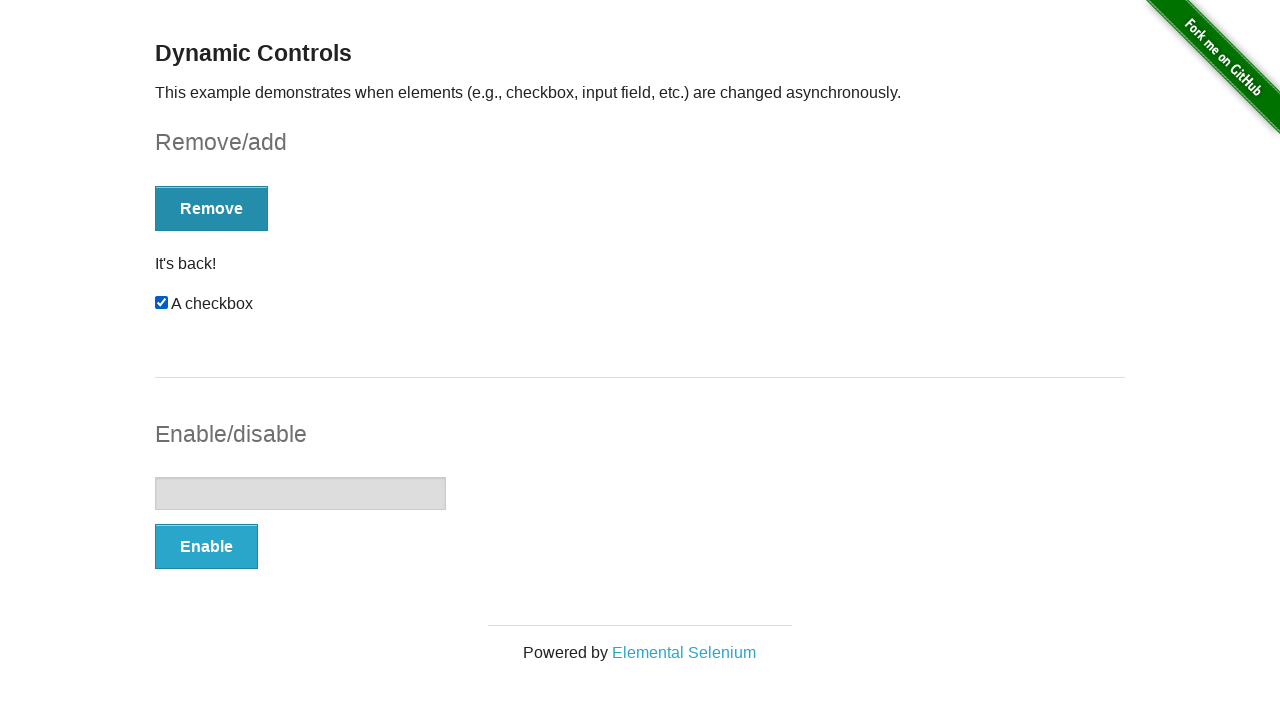

Unchecked the checkbox again at (162, 303) on xpath=//*[@type="checkbox"]
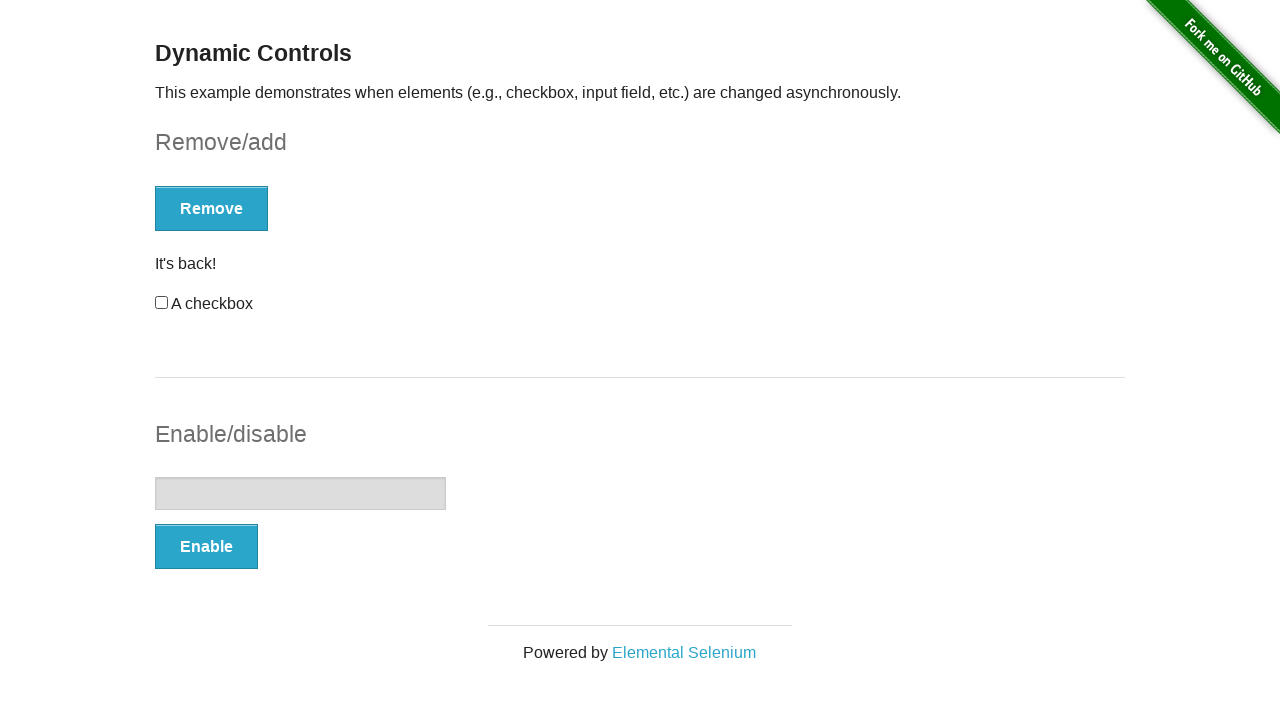

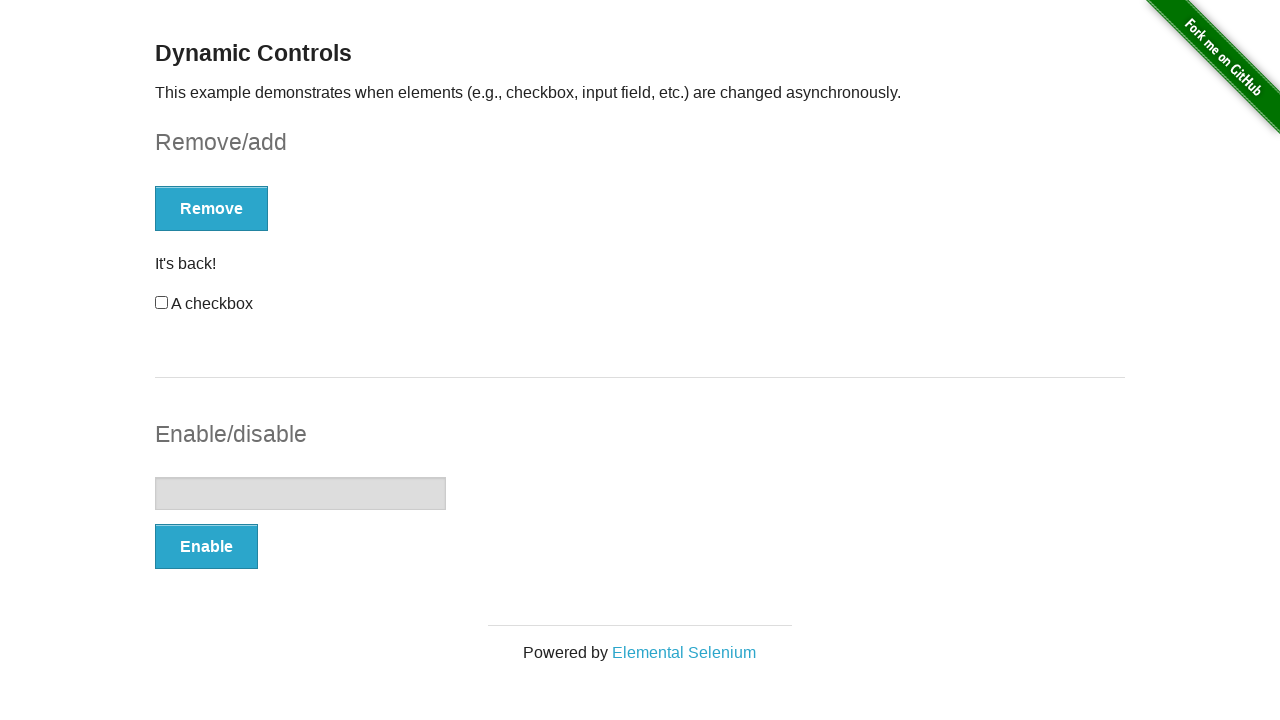